Tests adding a new customer and then deleting them by filling the add customer form, accepting the alert, navigating to customer list, and deleting the added customer

Starting URL: https://www.globalsqa.com/angularJs-protractor/BankingProject/#/manager

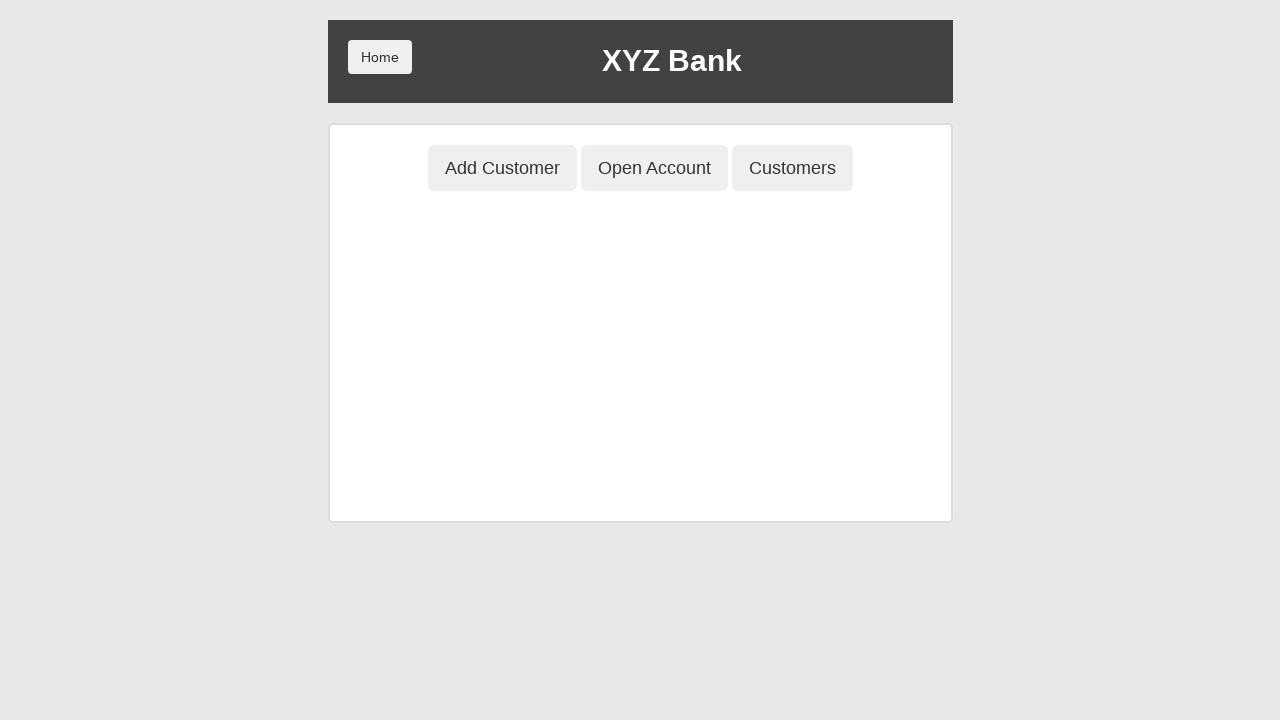

Set up dialog handler to accept alerts
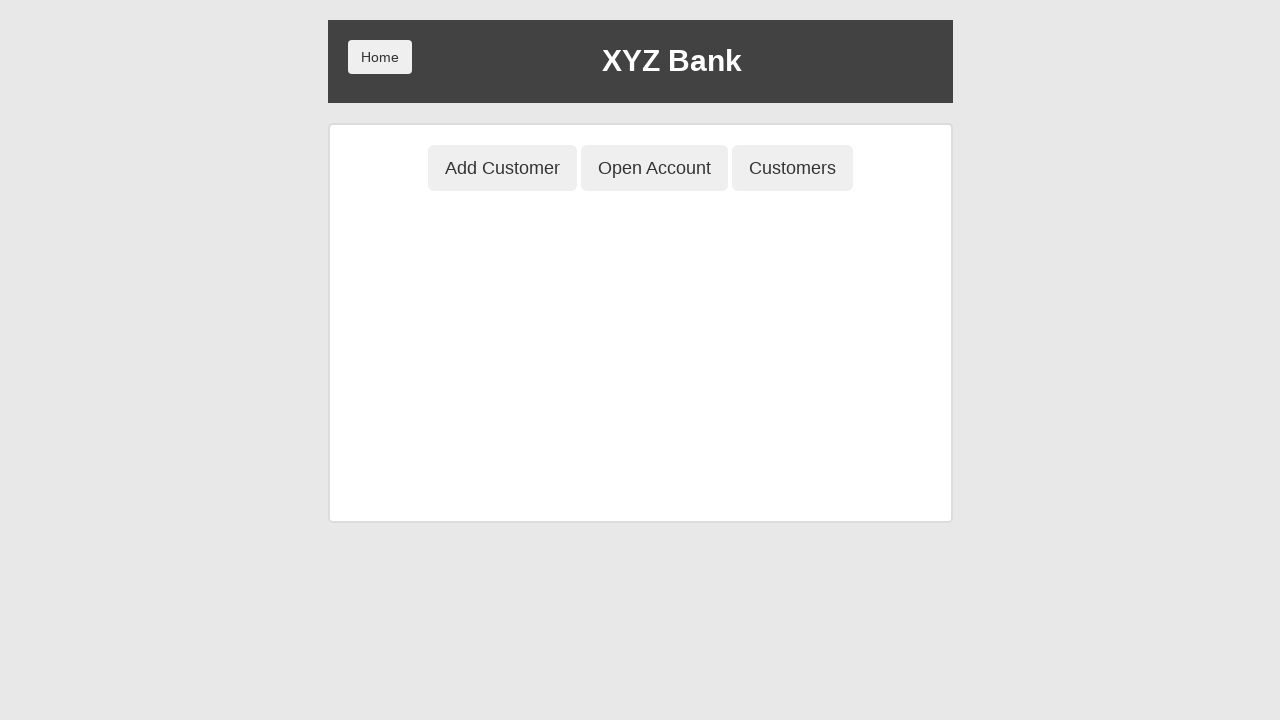

Add Customer button became visible
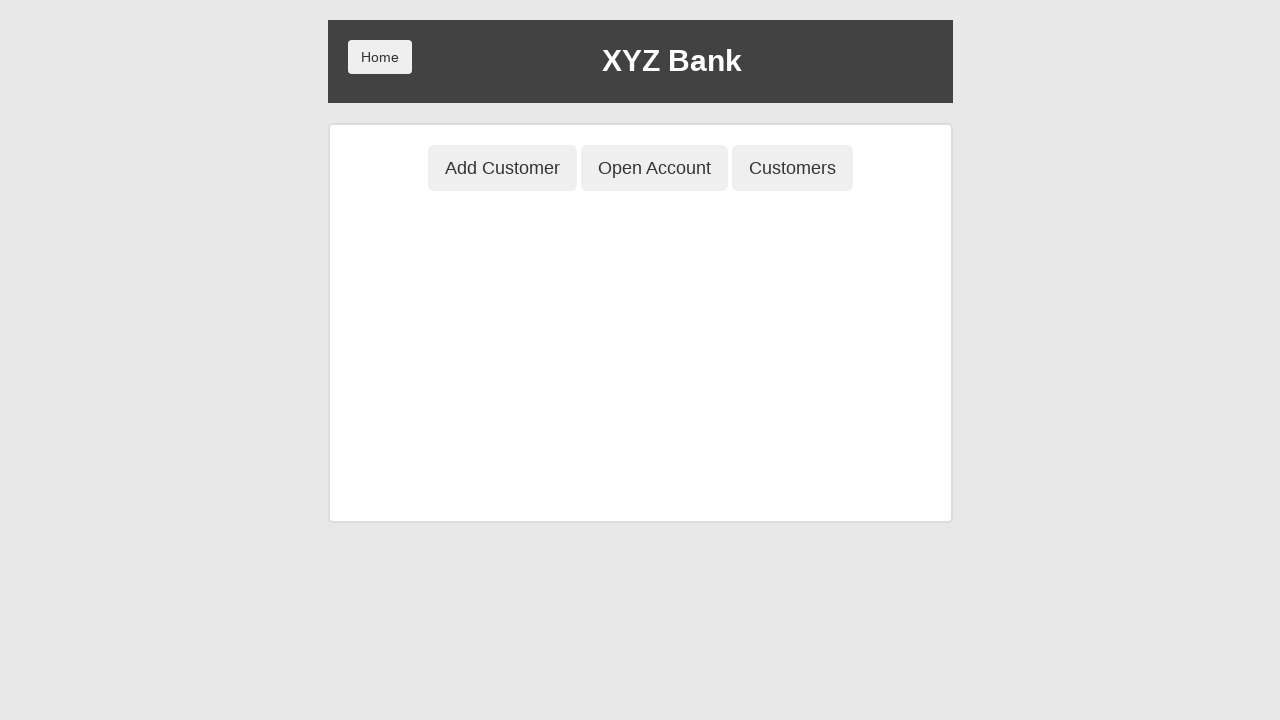

Clicked Add Customer button at (502, 168) on button[ng-click='addCust()']
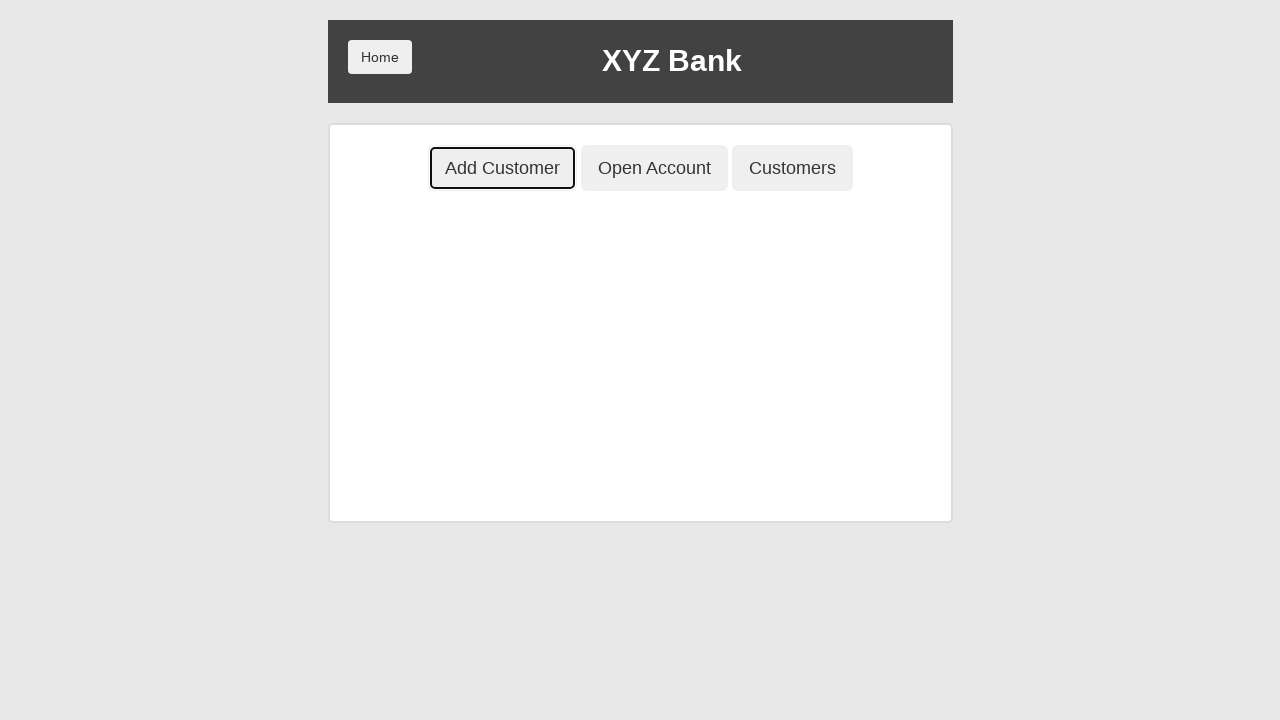

Customer form loaded with first name field visible
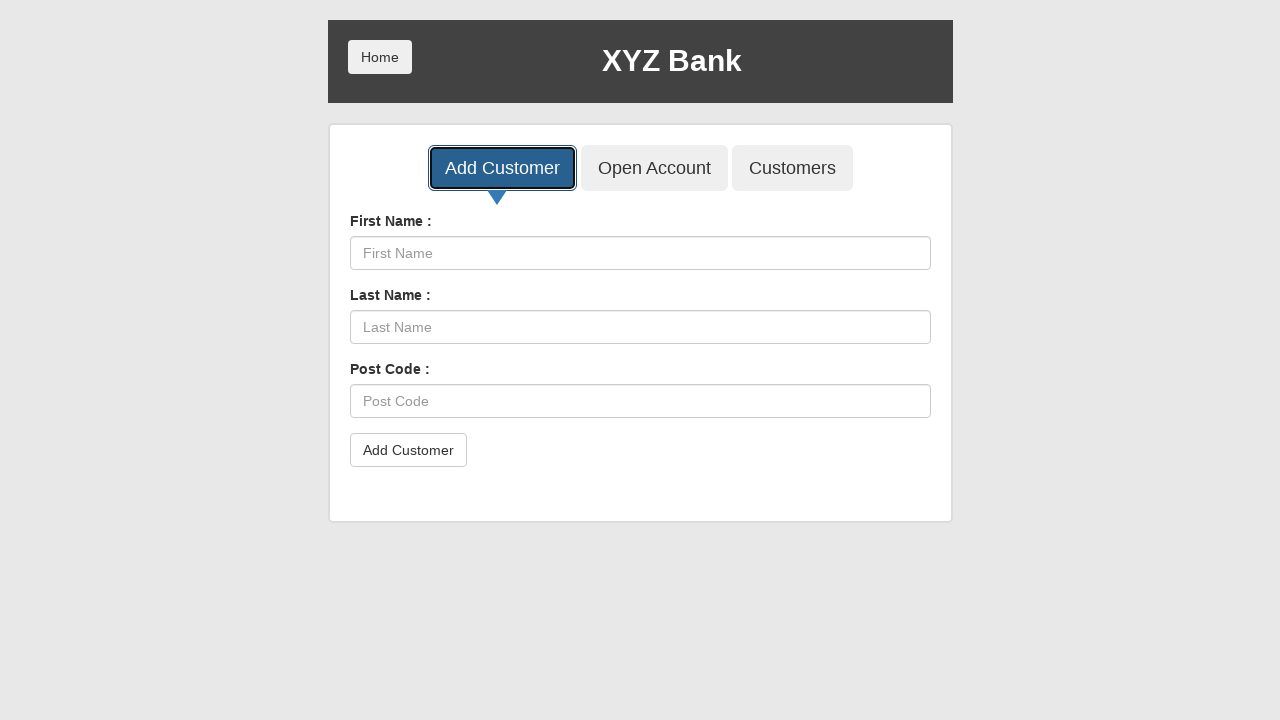

Filled first name field with 'TempUser' on input[ng-model='fName']
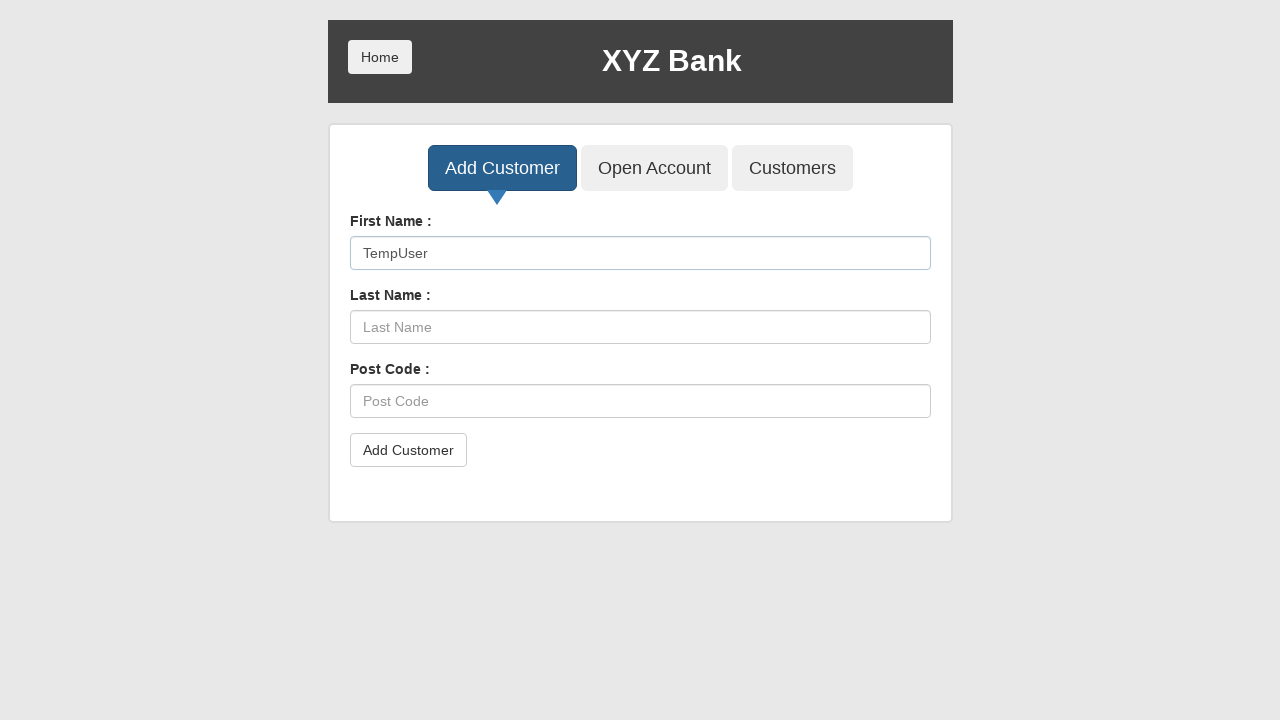

Filled last name field with 'ToDelete987' on input[ng-model='lName']
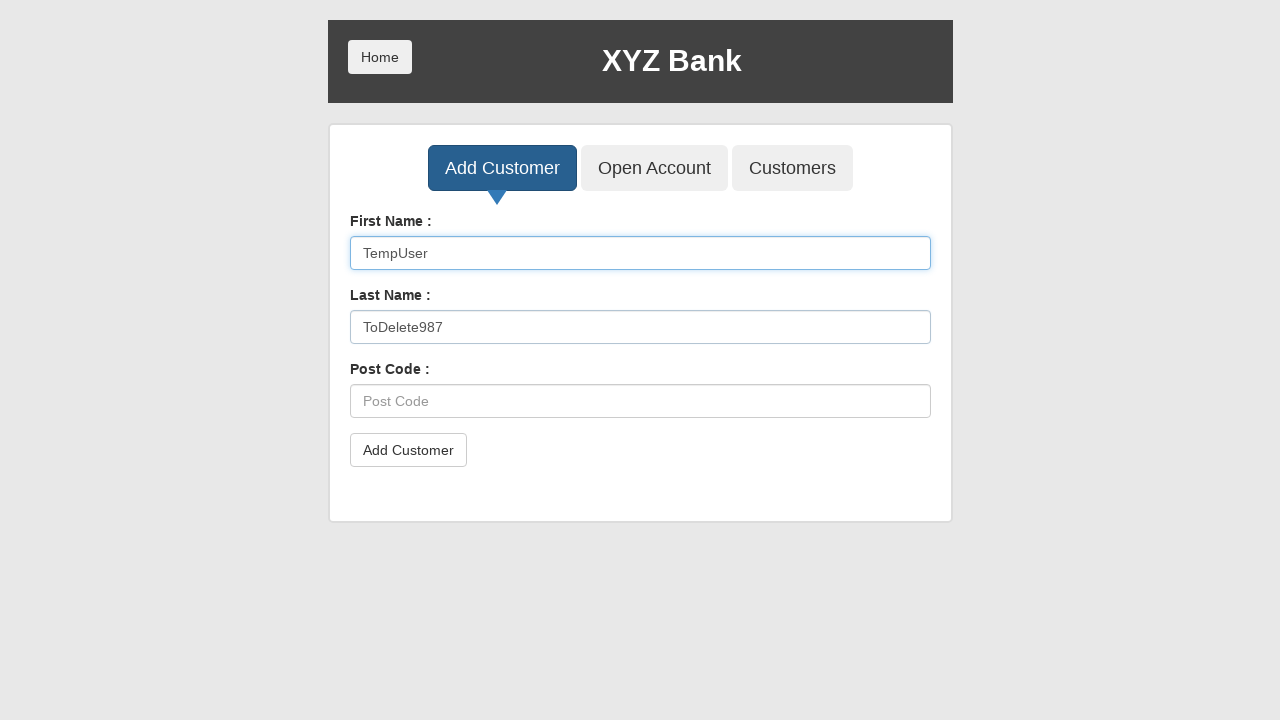

Filled postal code field with '9876543210123456789012345678' on input[ng-model='postCd']
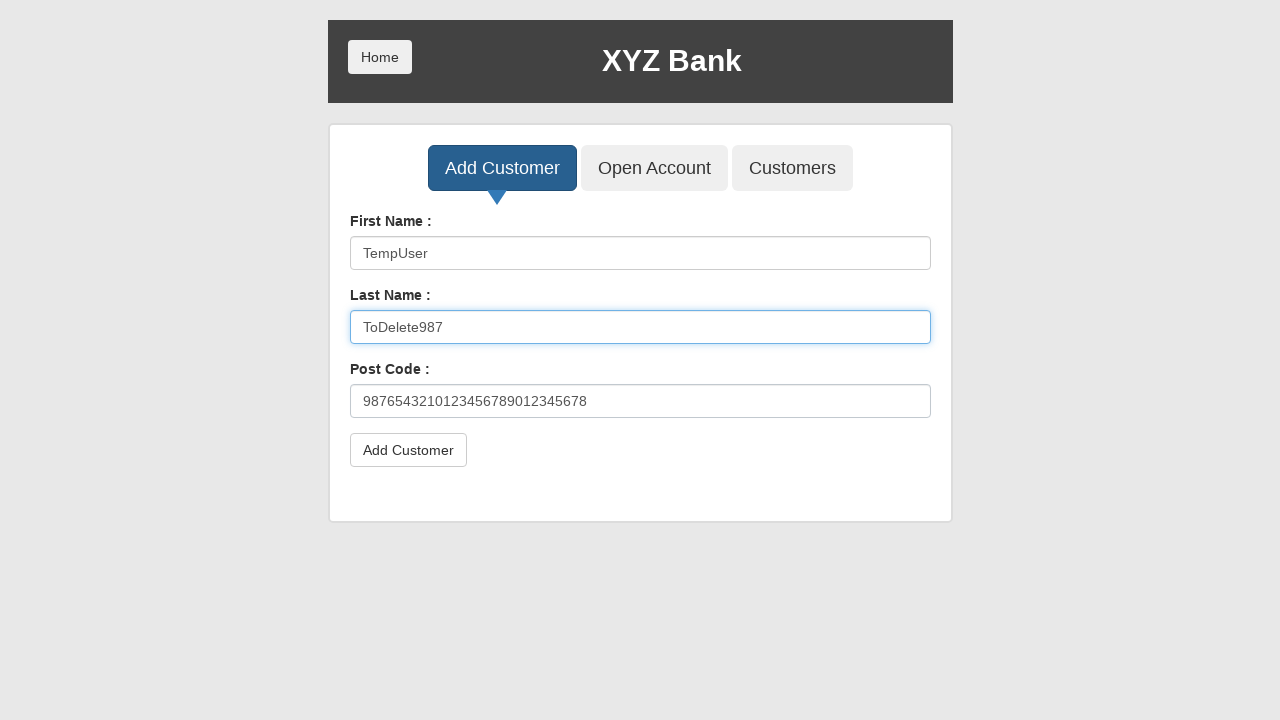

Clicked submit button to add customer at (408, 450) on button[type='submit']
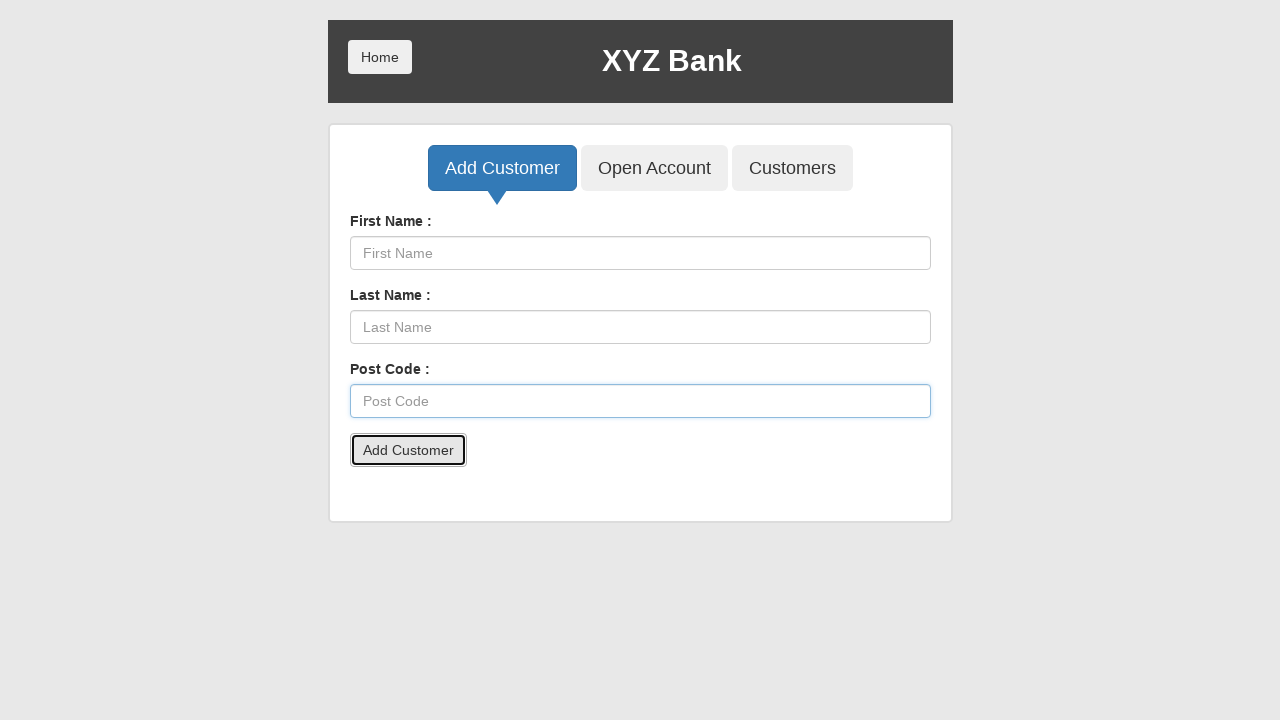

Alert was accepted and dismissed
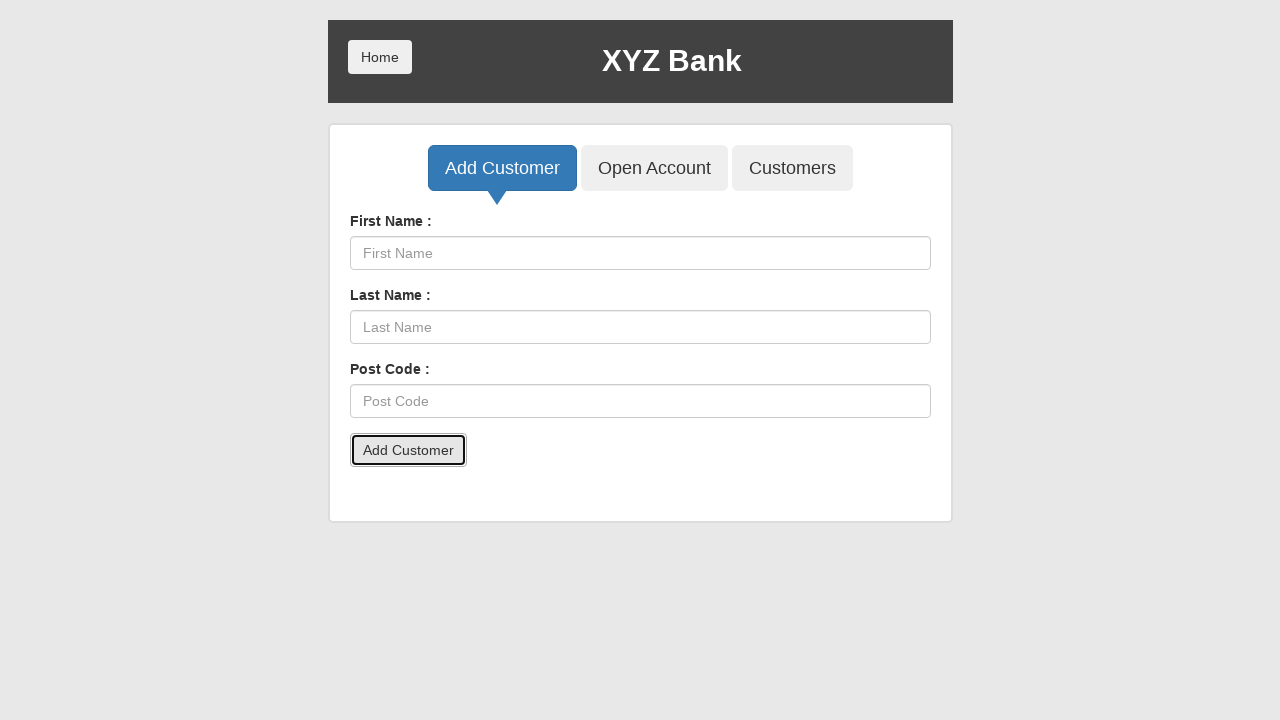

Customers button became visible
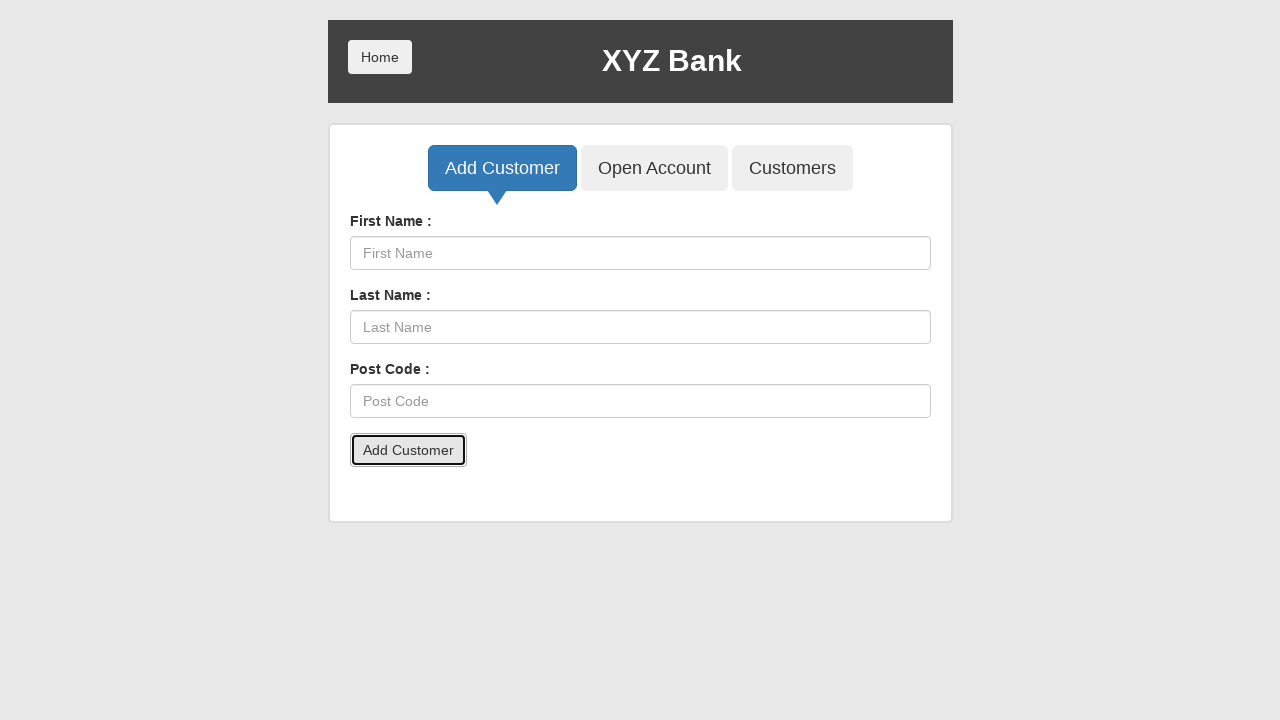

Clicked Customers button to navigate to customer list at (792, 168) on button[ng-click='showCust()']
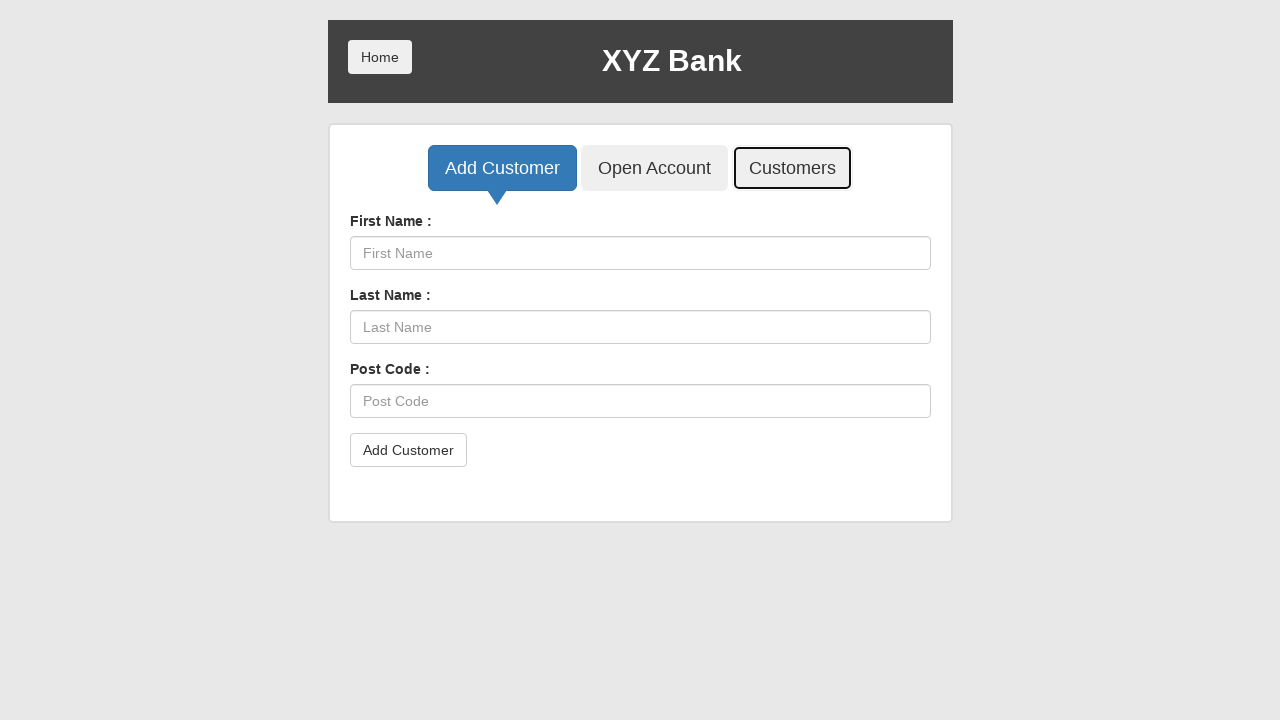

Customer list table loaded with rows visible
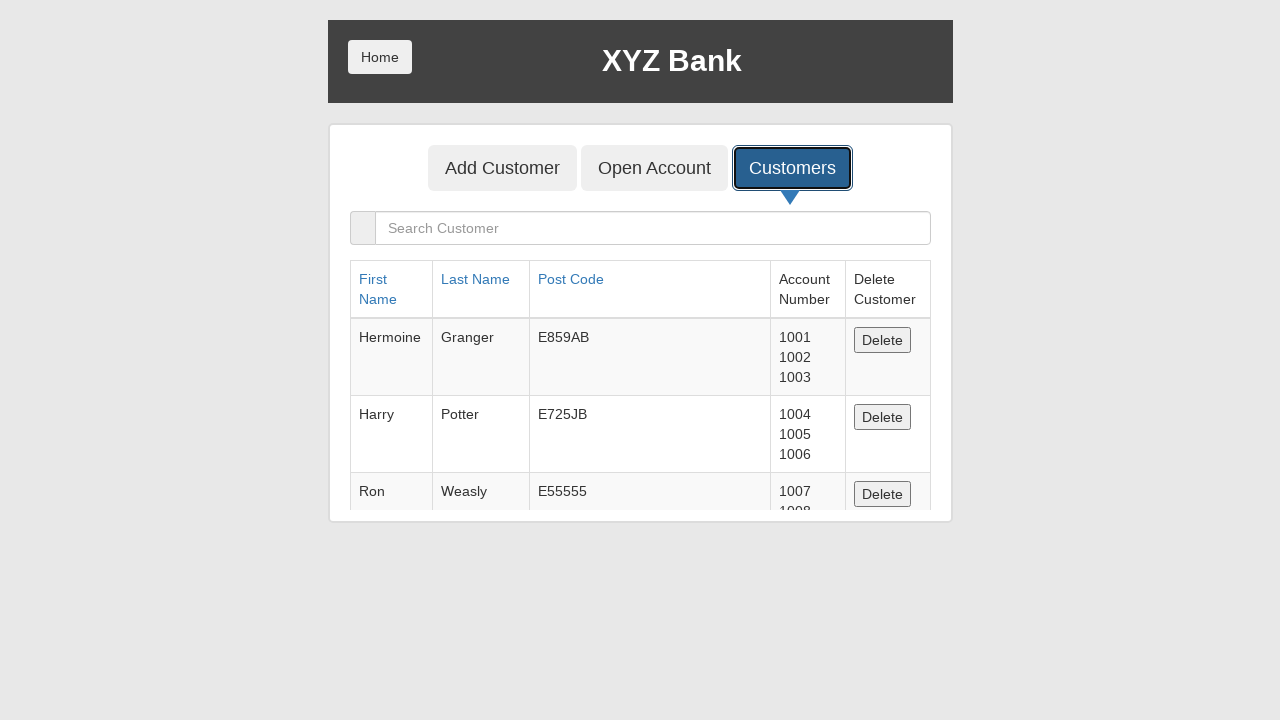

Clicked delete button for the first customer in the list at (882, 340) on table.table tbody tr:first-child button[ng-click='deleteCust(cust)']
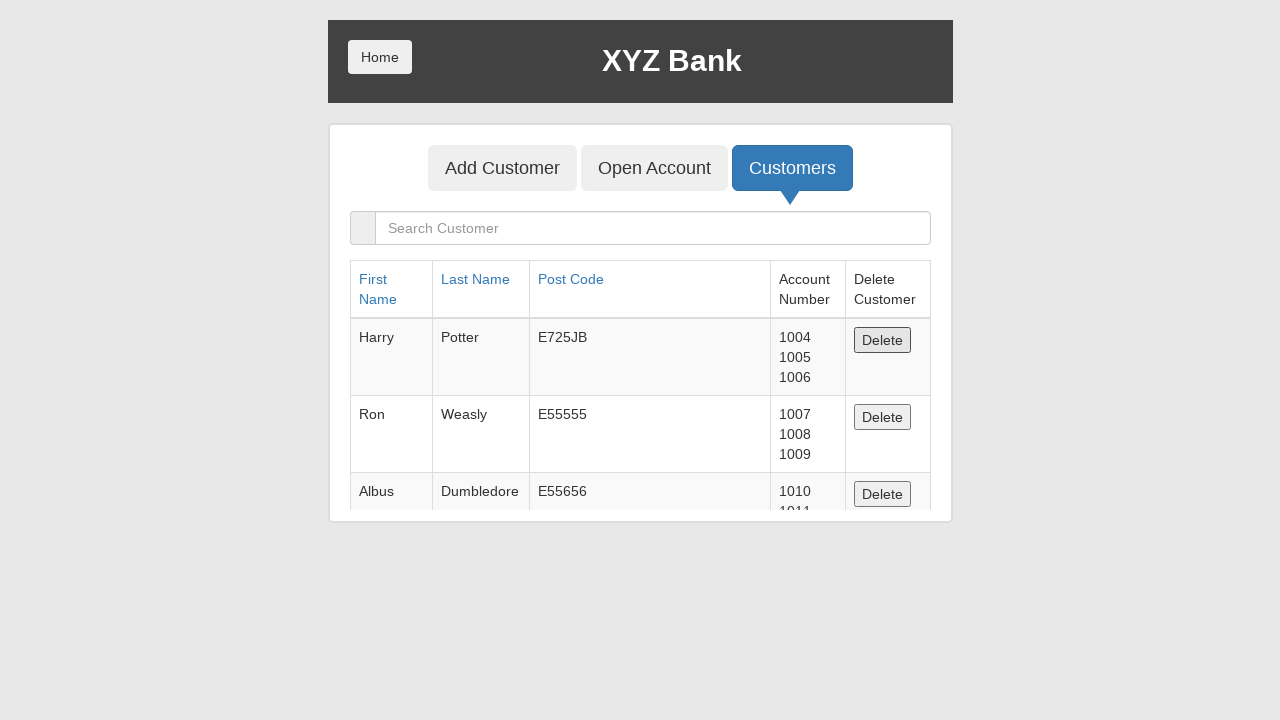

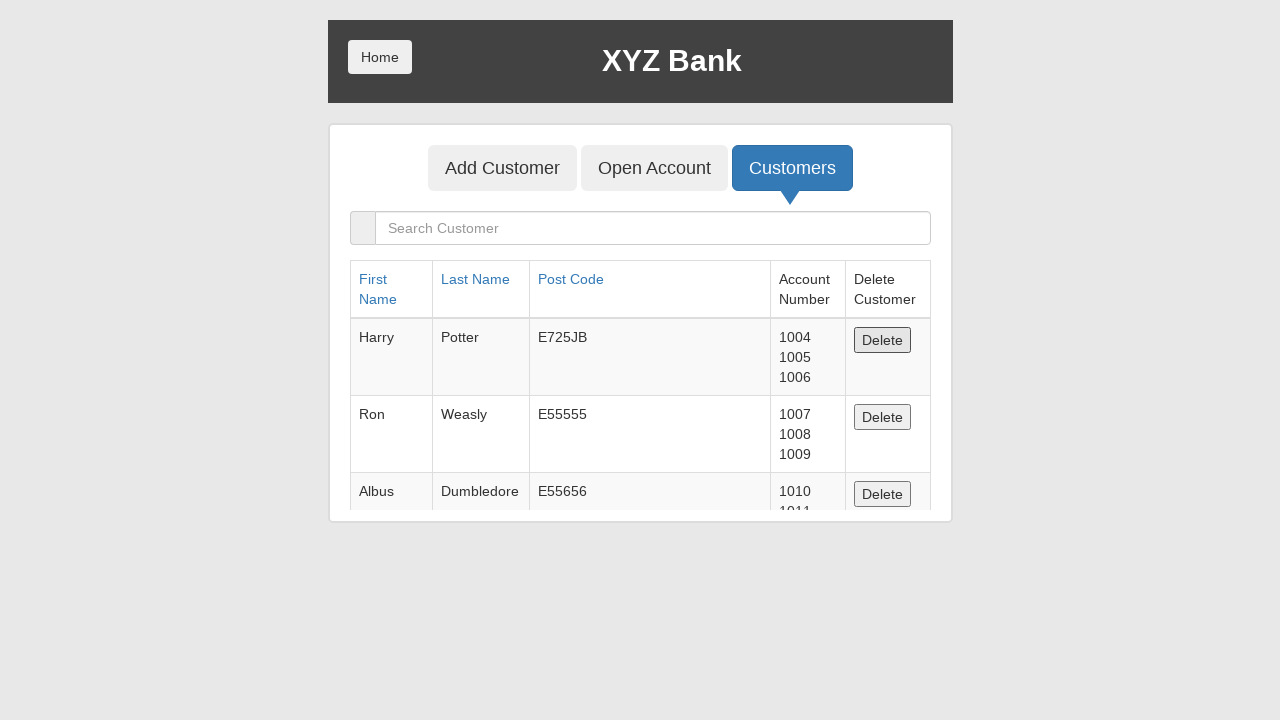